Tests scroll functionality by scrolling to the bottom of the page and verifying that a scroll-triggered message appears

Starting URL: https://qatraining.fr/pages/features/scroll.html

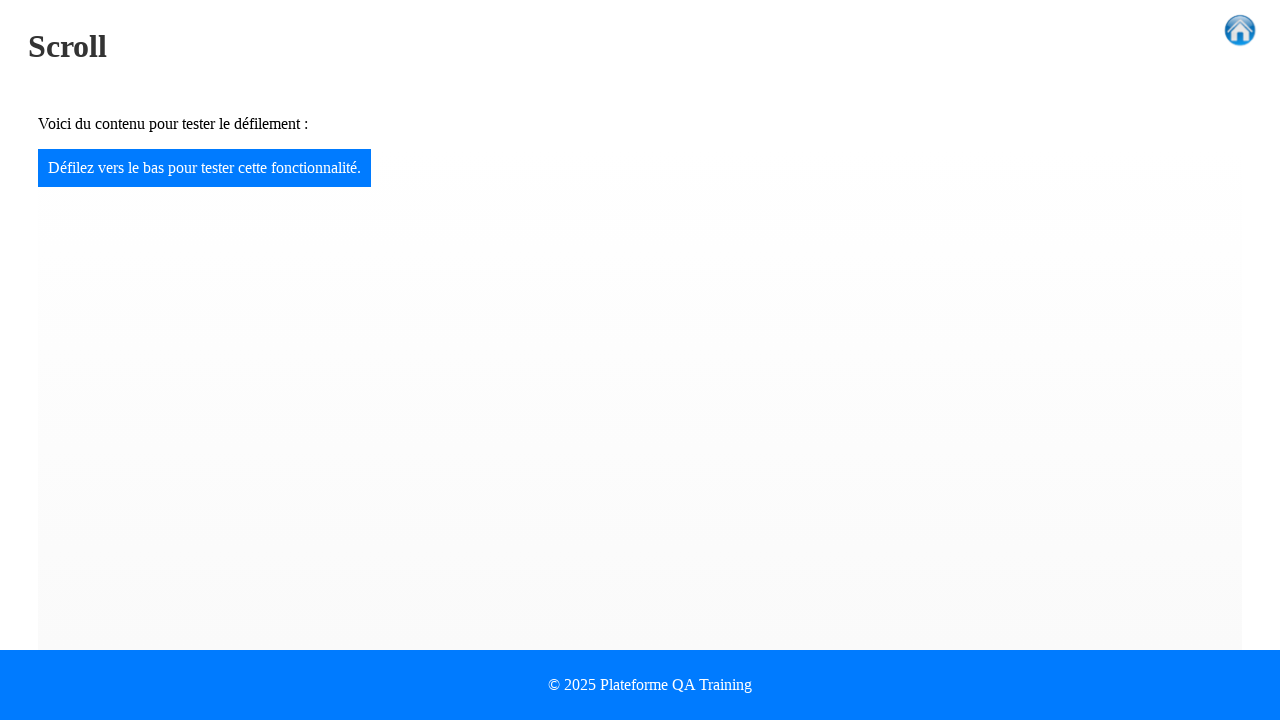

Navigated to scroll test page
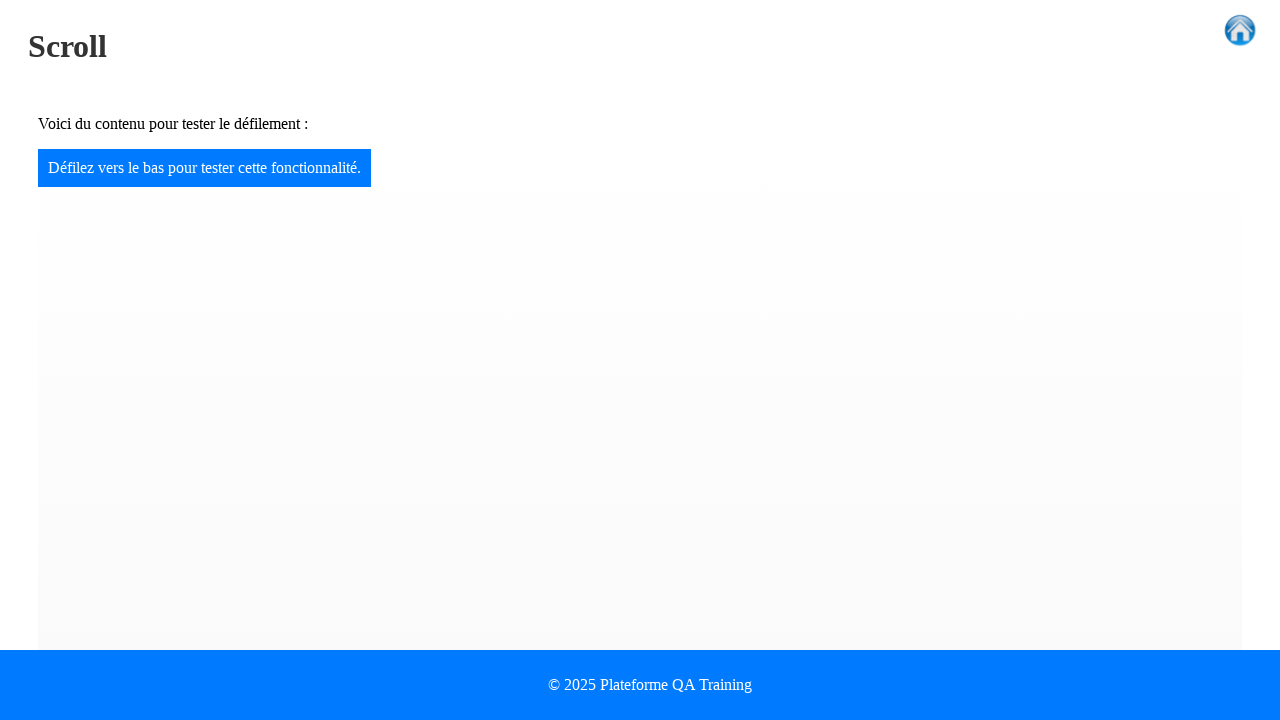

Scrolled to the bottom of the page
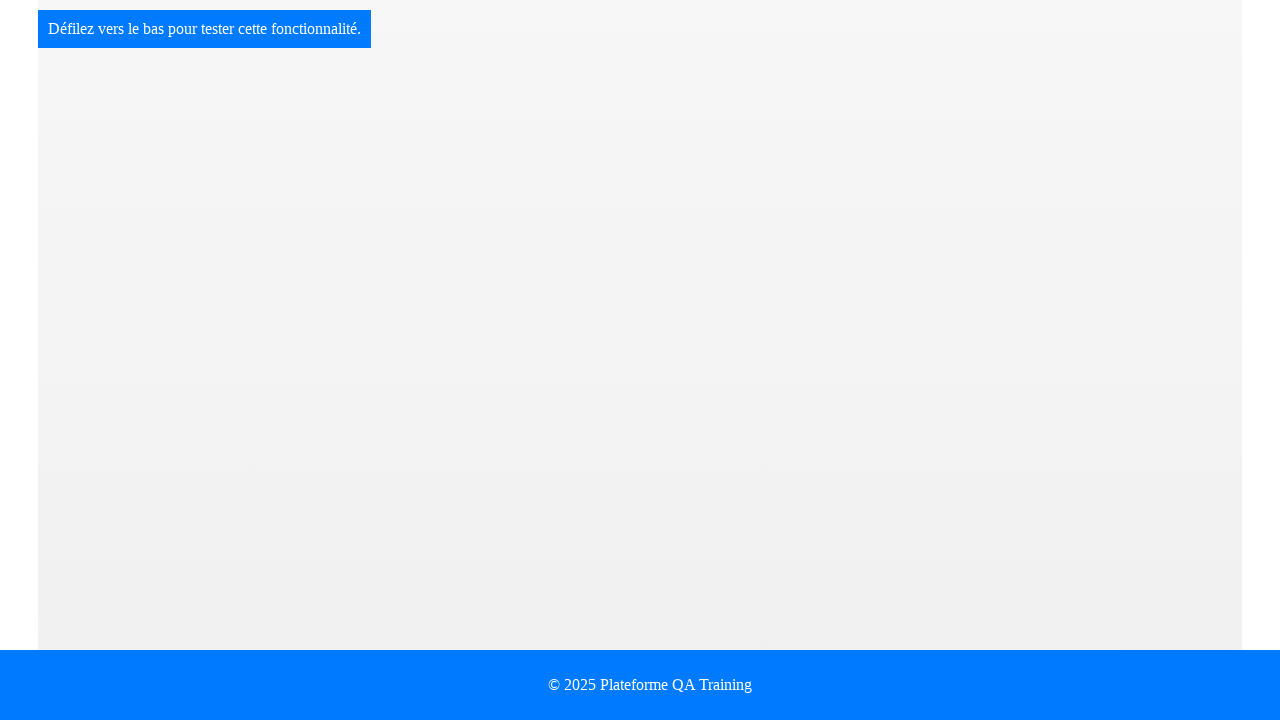

Scroll-triggered message appeared
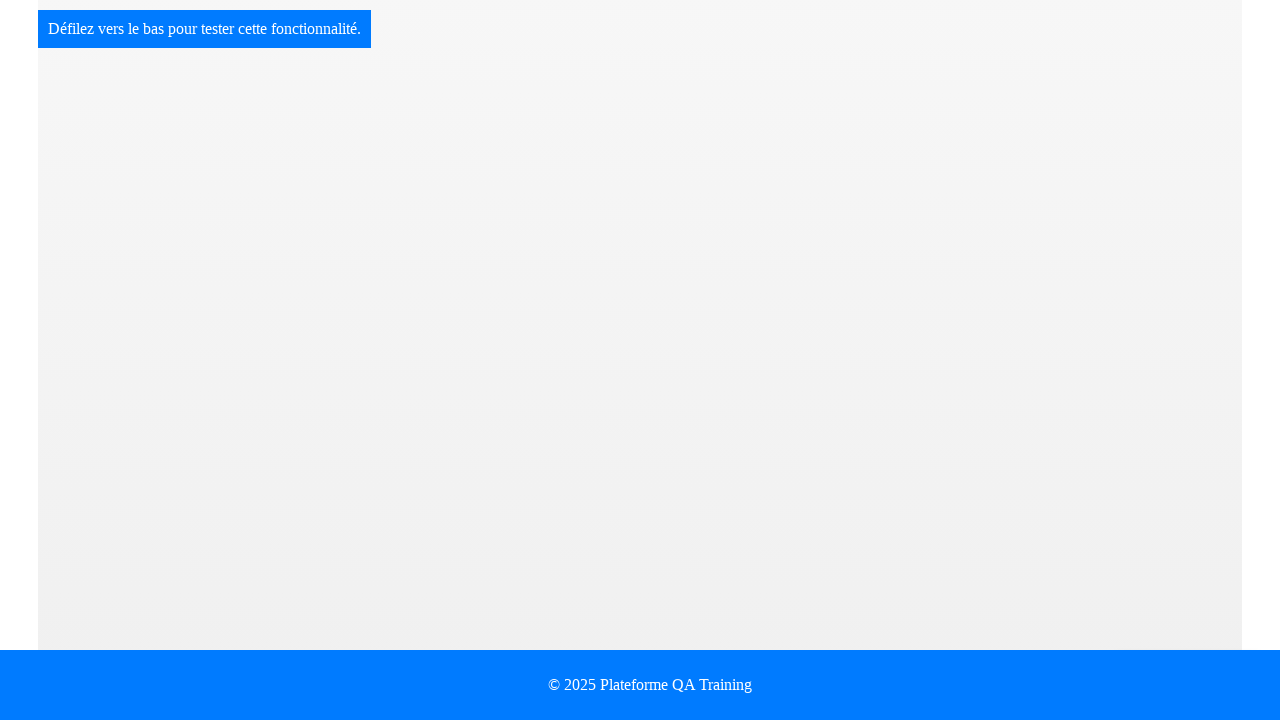

Retrieved scroll message text
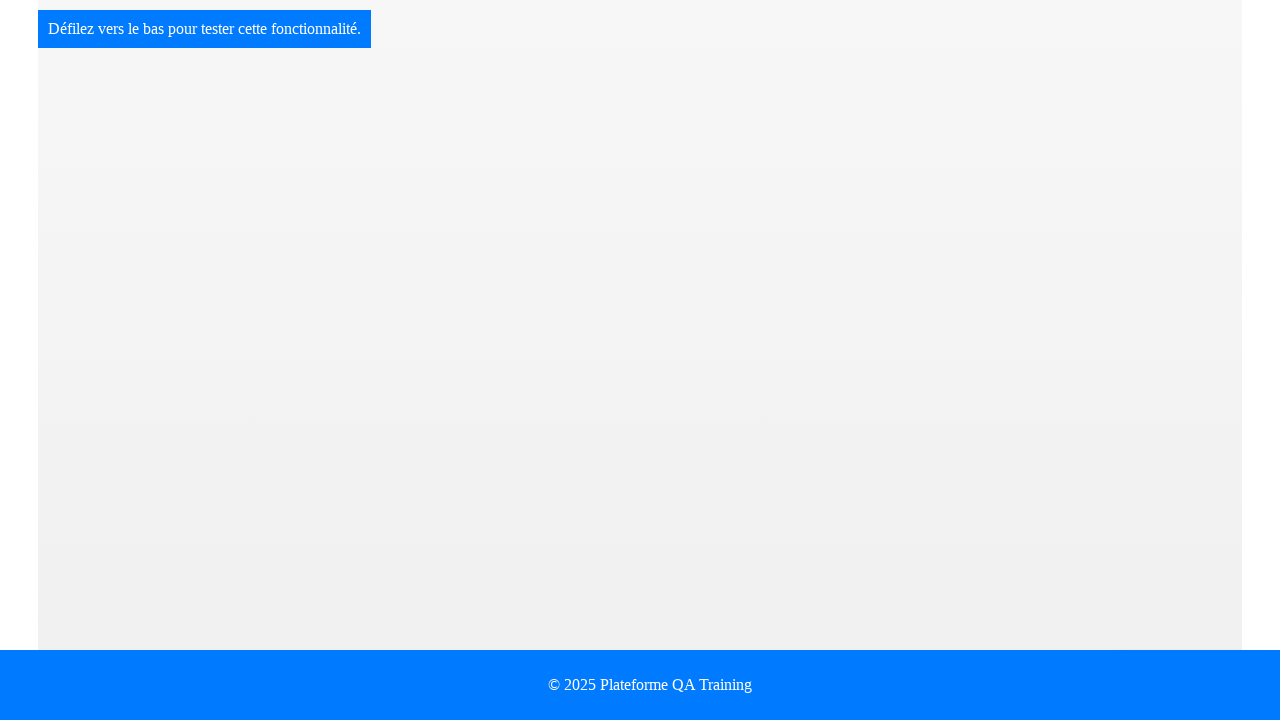

Verified scroll message displays correct text: 'Vous avez effectué un scroll en bas de page !'
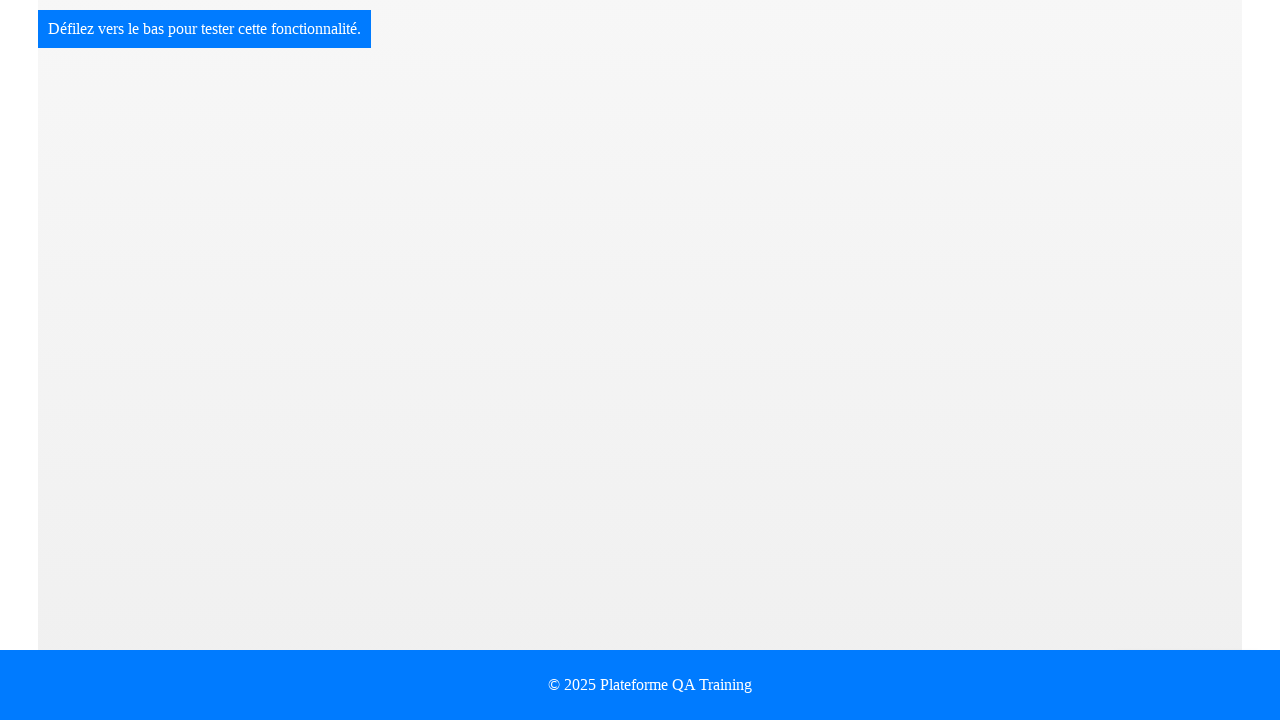

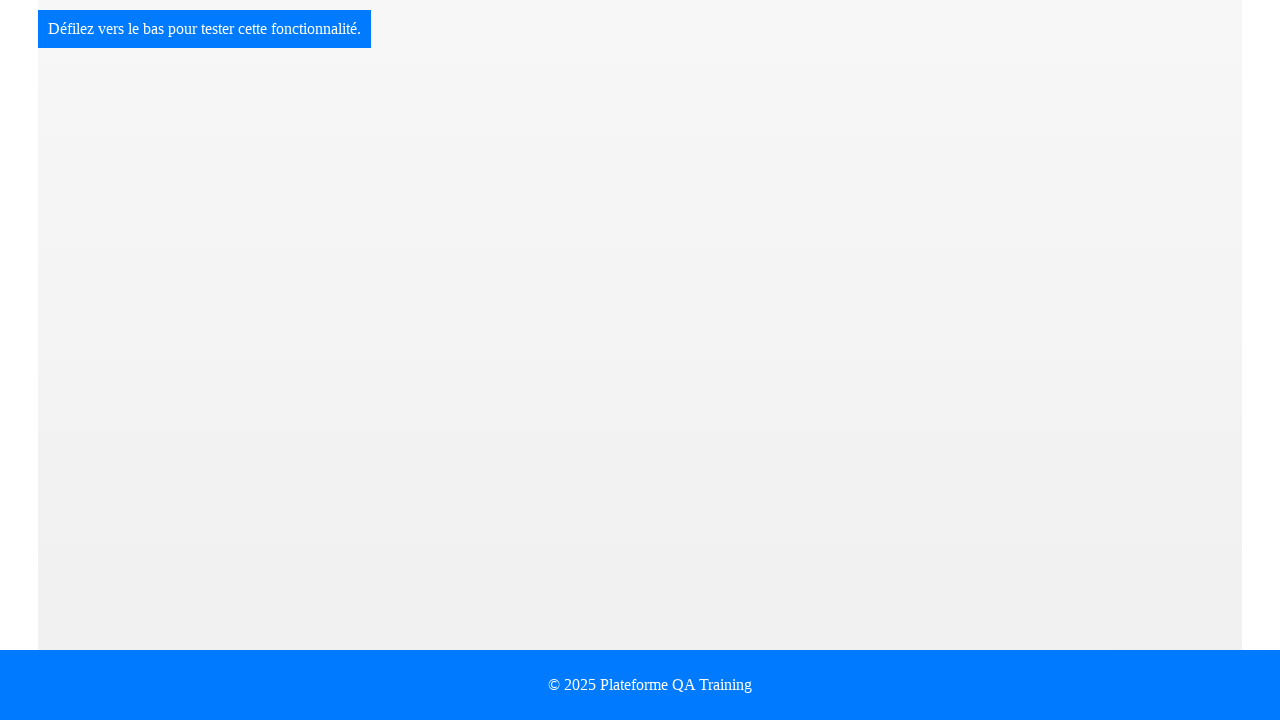